Tests course search functionality by navigating from the practice page to the courses page, then searching for "Selenium webdriver" course using the search input field.

Starting URL: https://courses.letskodeit.com/practice

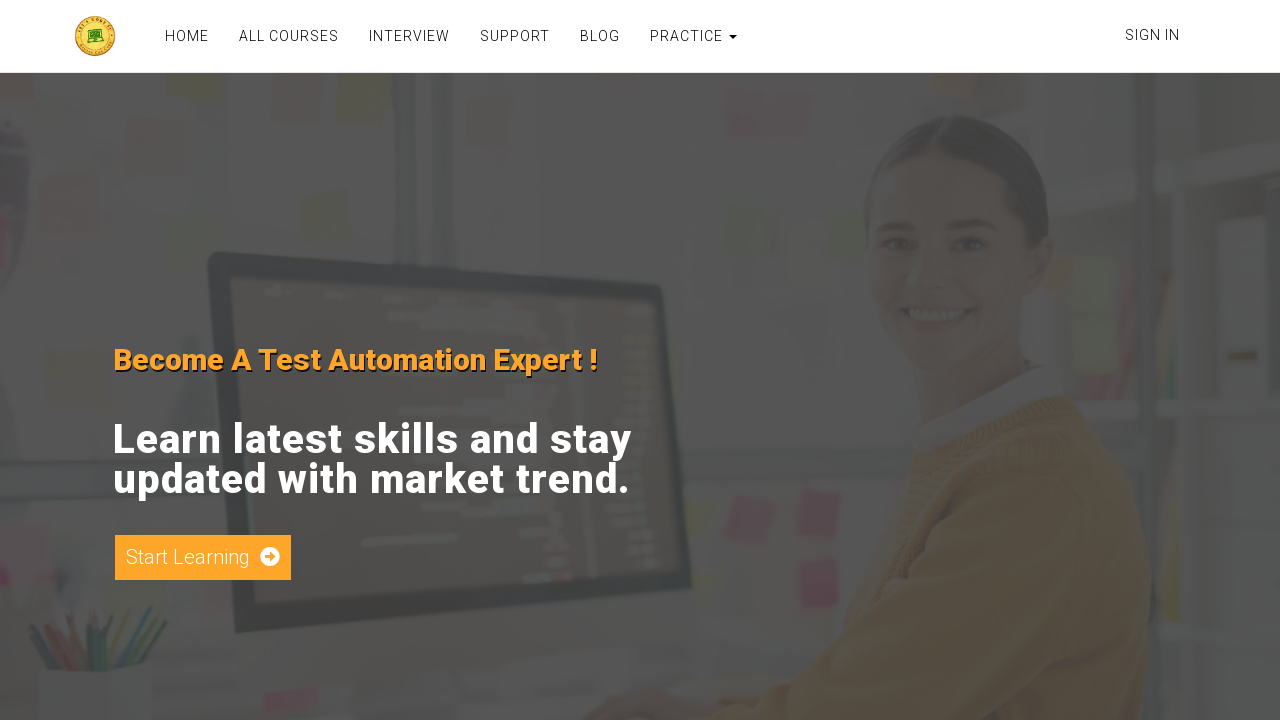

Clicked on courses link to navigate to courses page at (289, 36) on a[href='/courses']
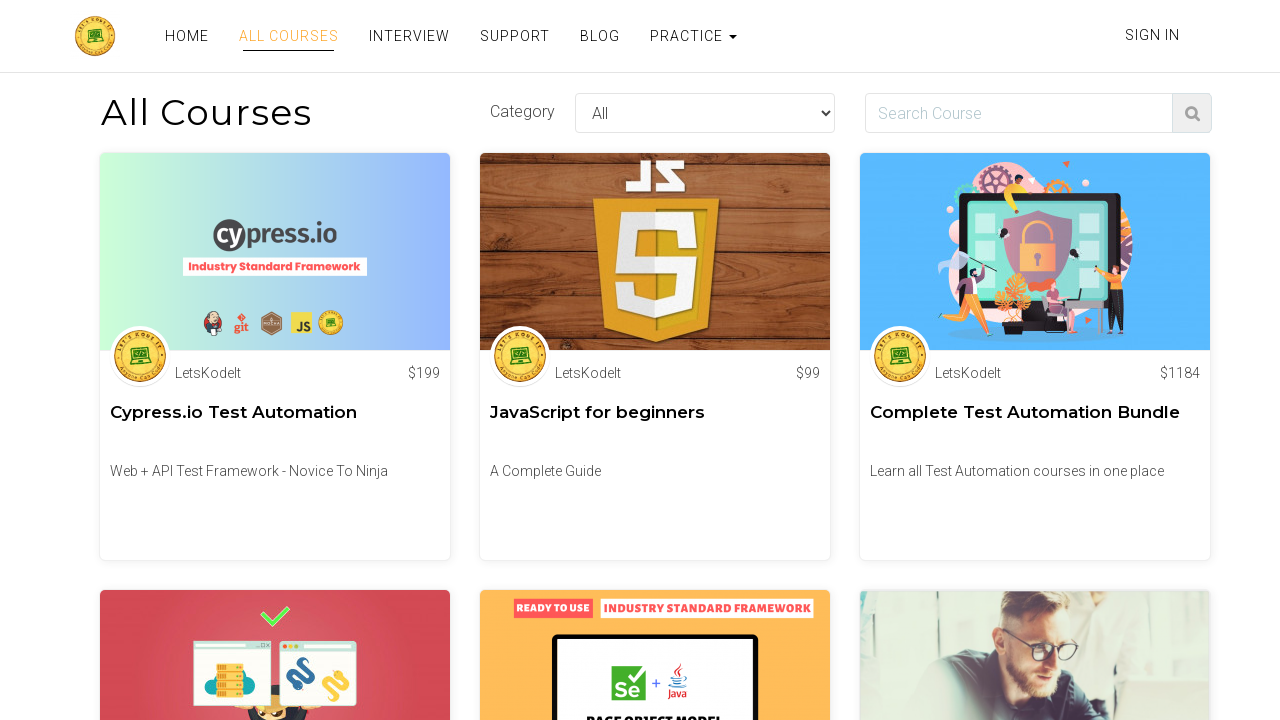

Clicked on search area at (1038, 113) on #search
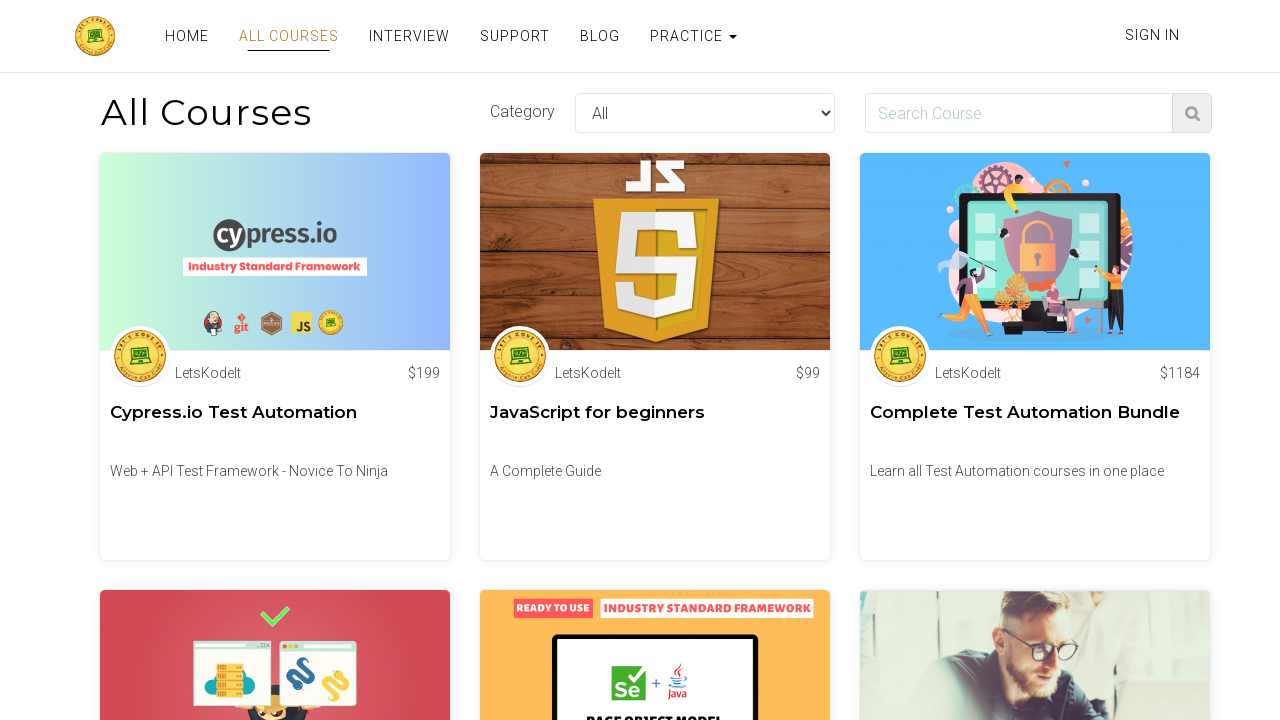

Filled search input with 'Selenium webdriver' on input[placeholder='Search Course']
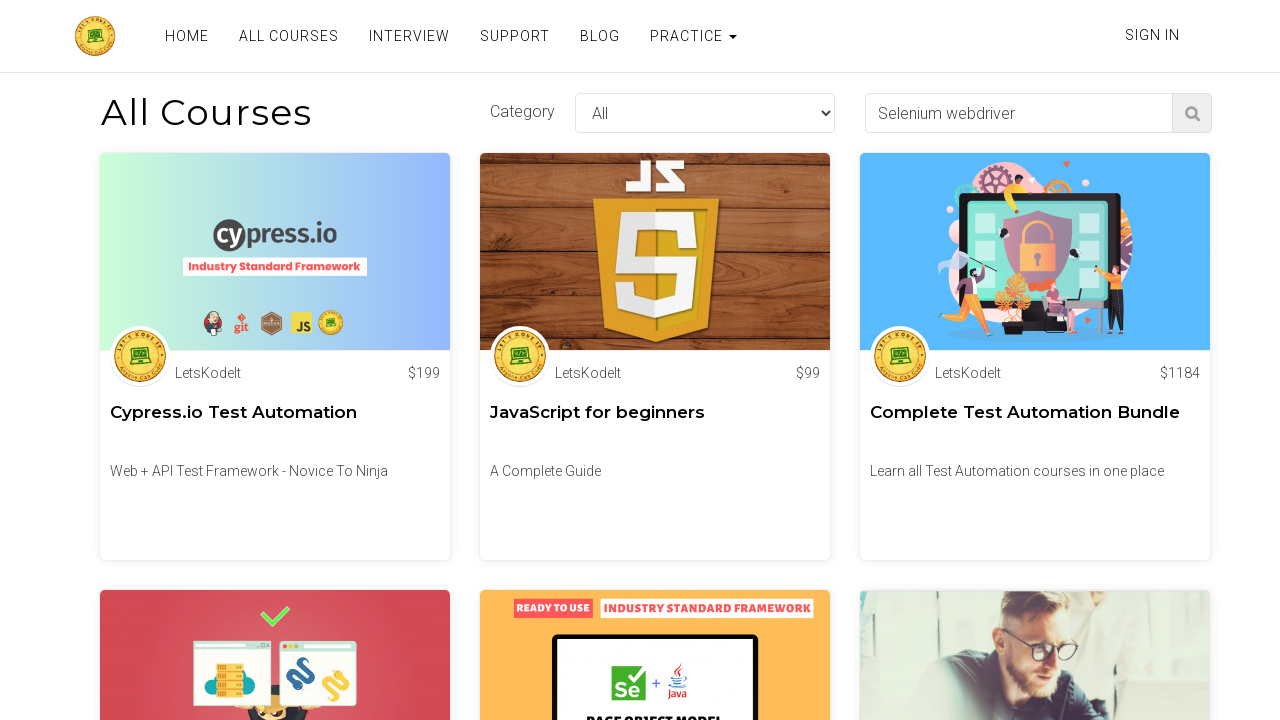

Clicked search button to find the course at (1192, 113) on button.find-course.search-course
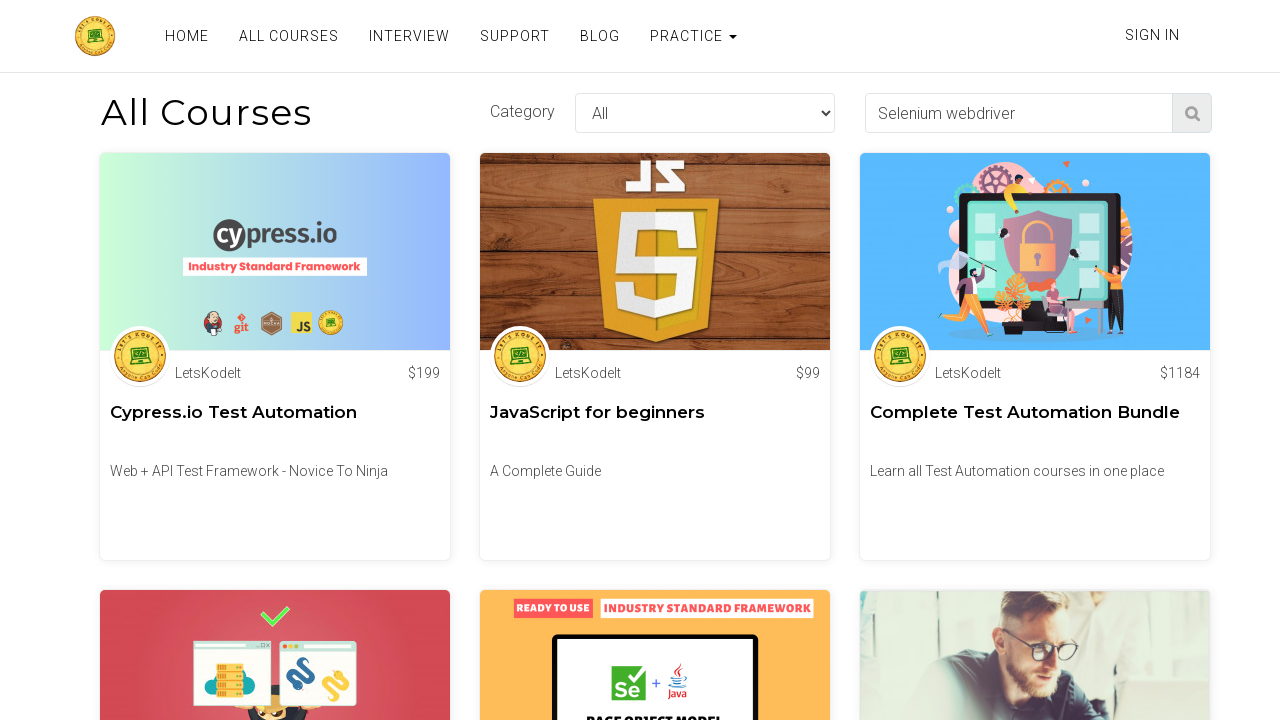

Waited for search results to load (networkidle)
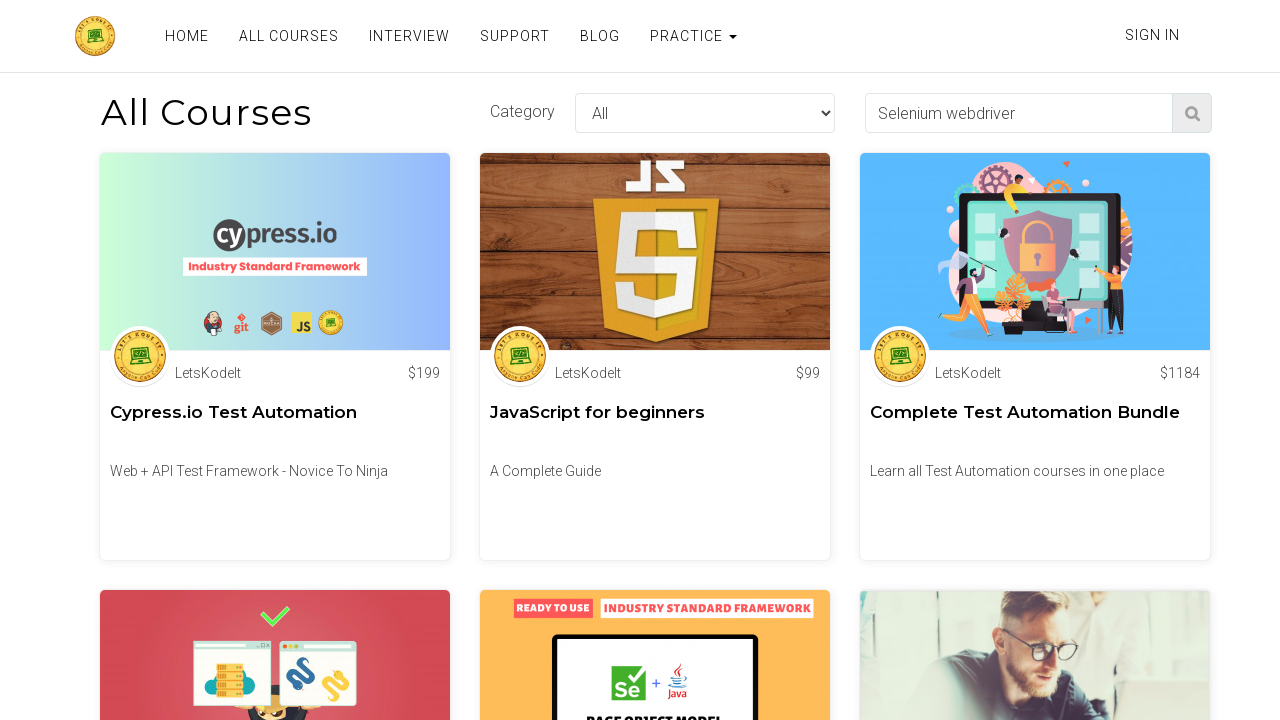

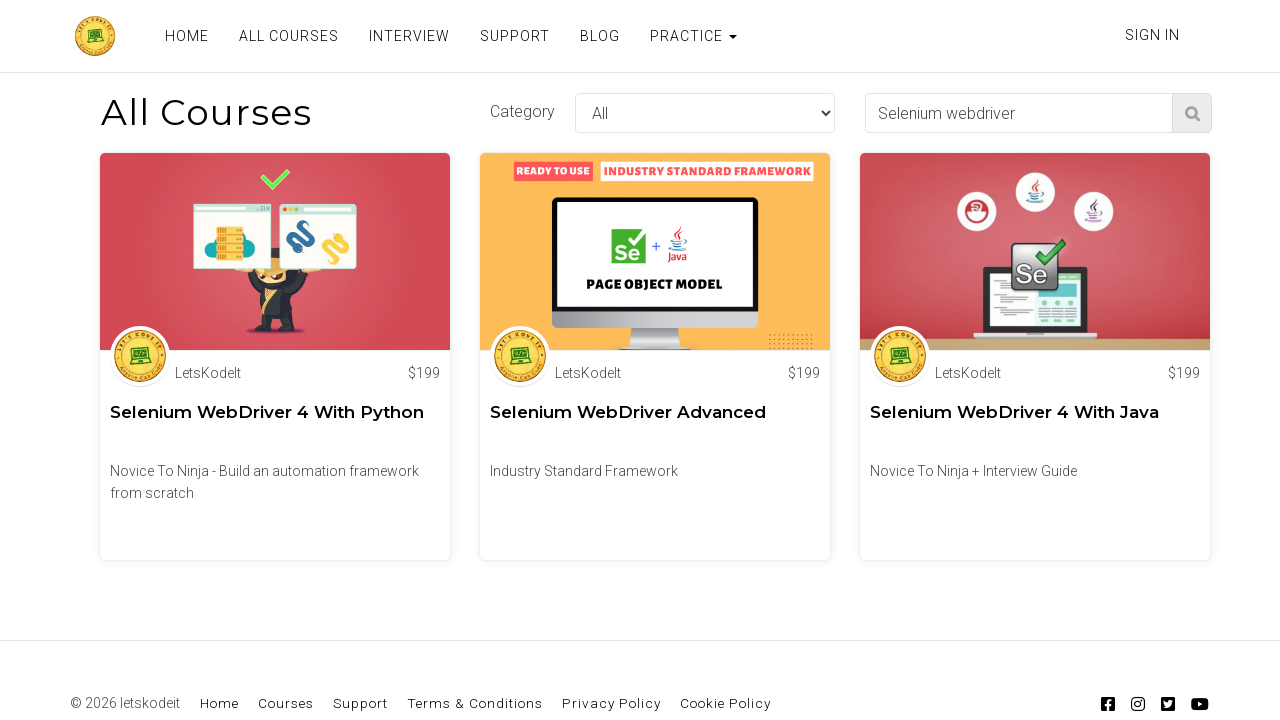